Navigates to Trendyol homepage to verify the page loads successfully

Starting URL: https://www.trendyol.com

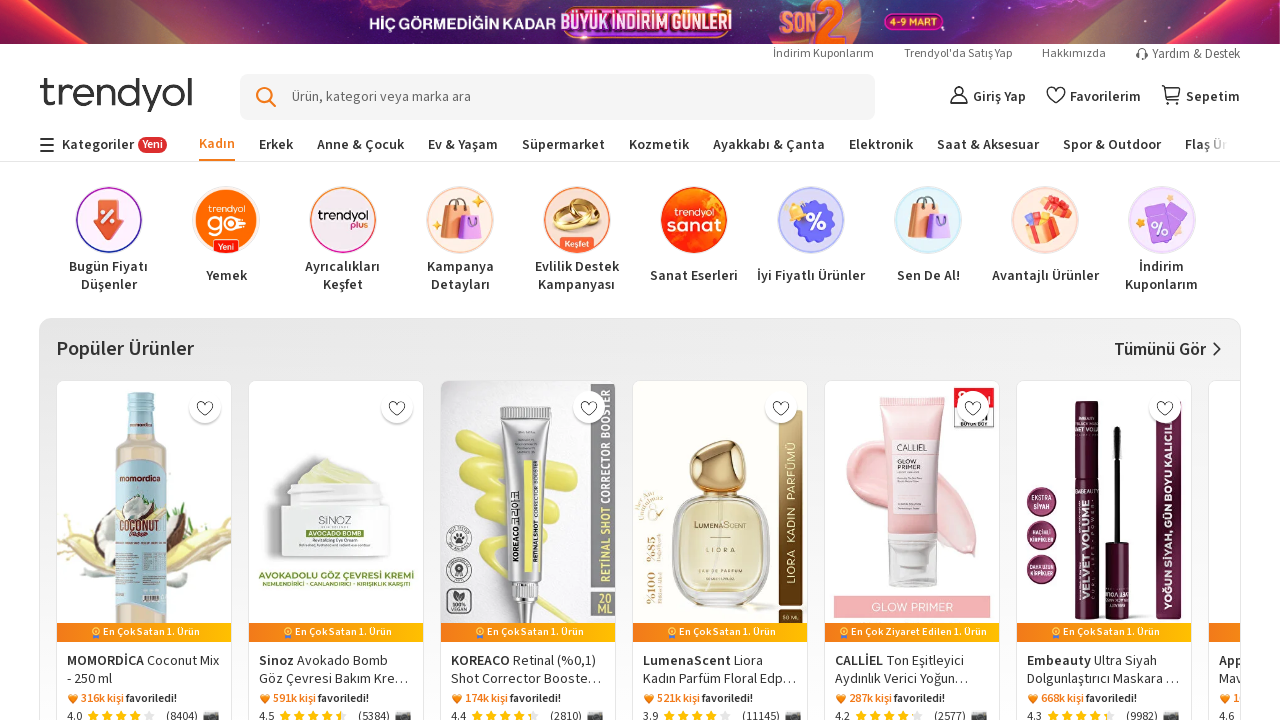

Waited for Trendyol homepage to load (DOM content loaded)
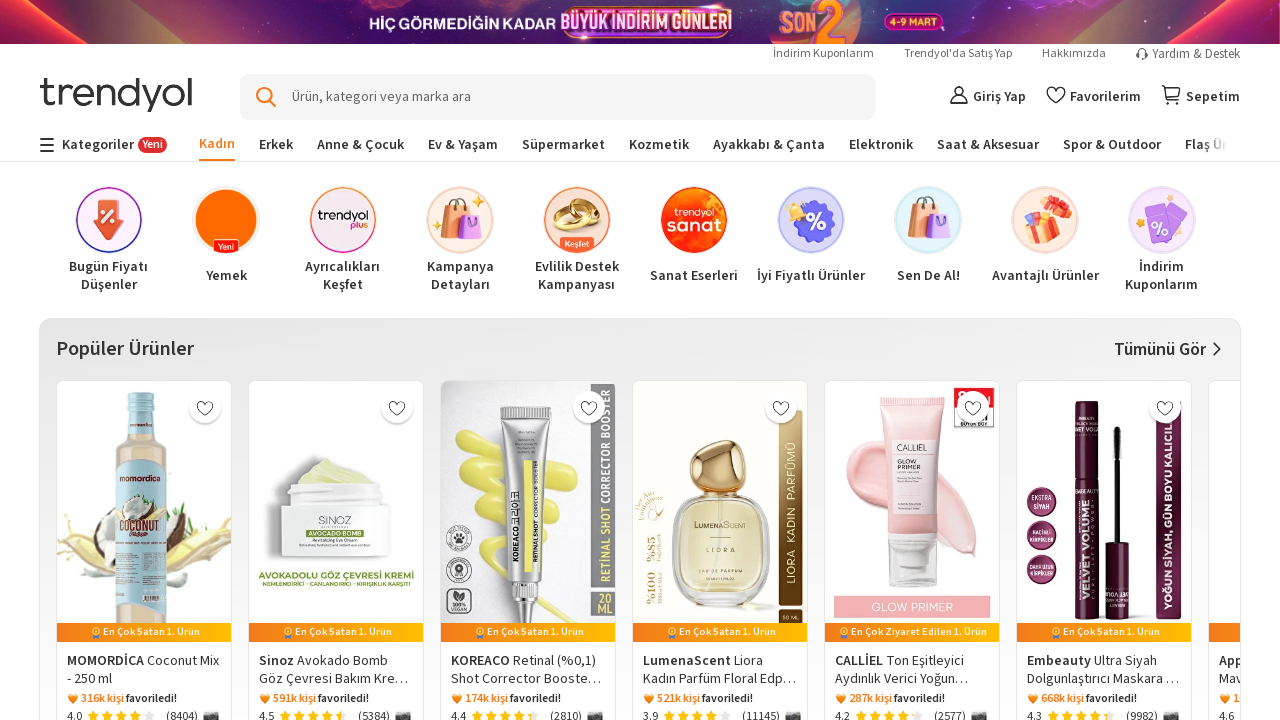

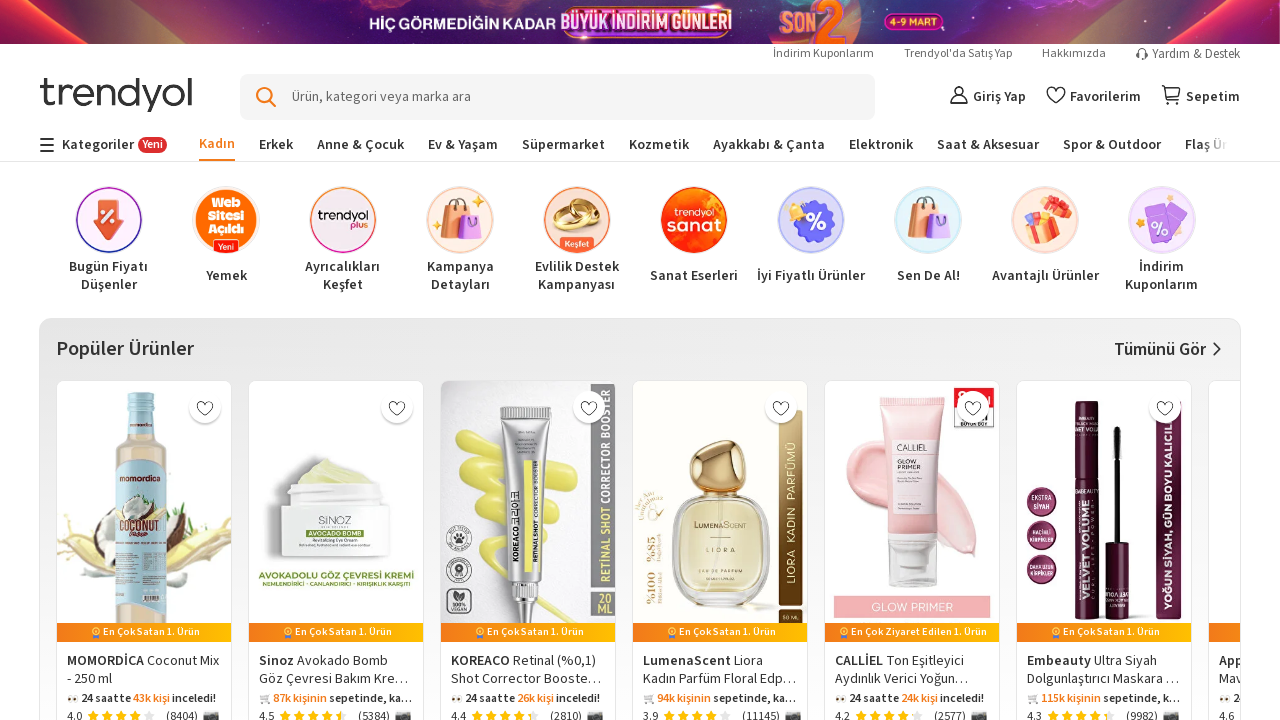